Tests marking individual todo items as complete by checking their checkboxes.

Starting URL: https://demo.playwright.dev/todomvc

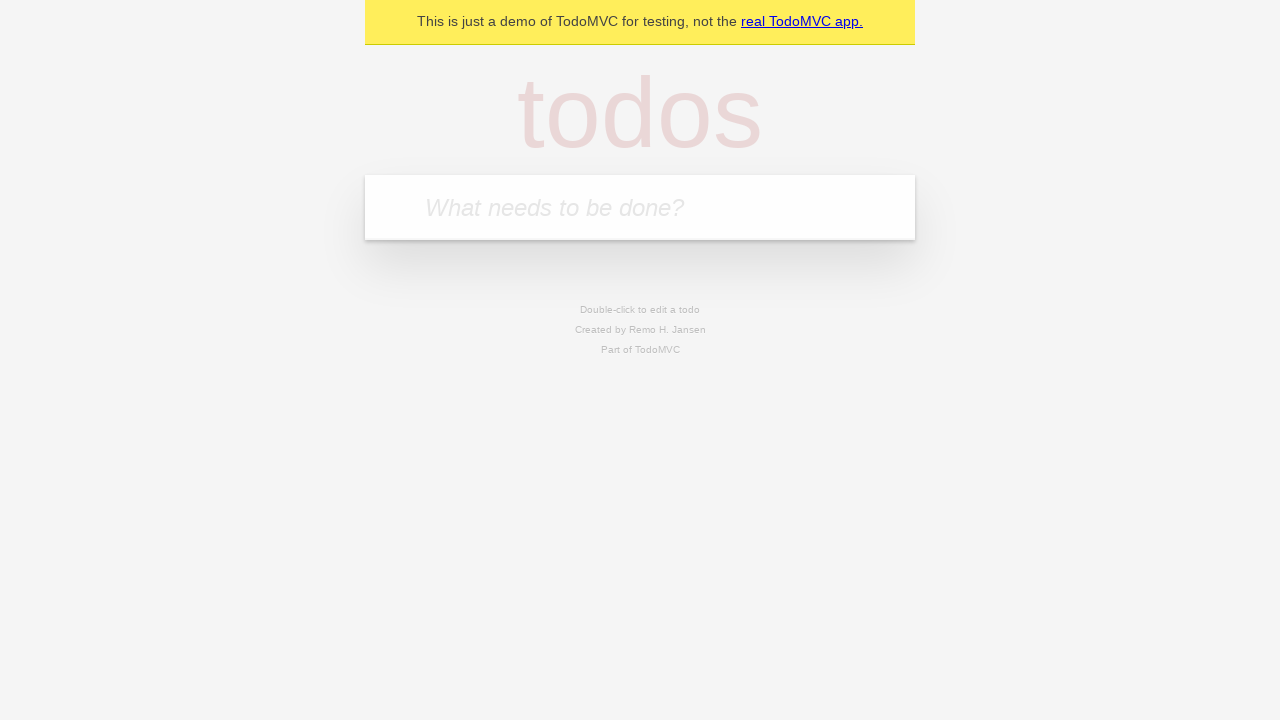

Filled todo input with 'buy some cheese' on internal:attr=[placeholder="What needs to be done?"i]
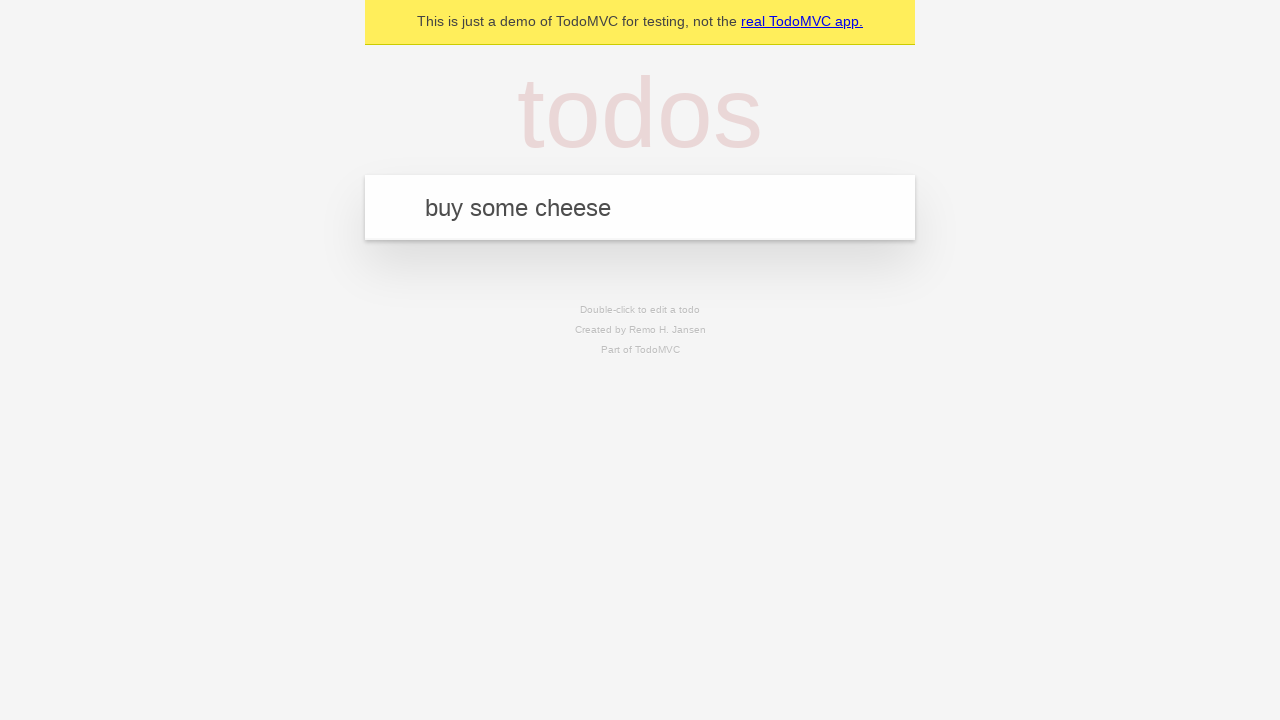

Pressed Enter to create first todo item on internal:attr=[placeholder="What needs to be done?"i]
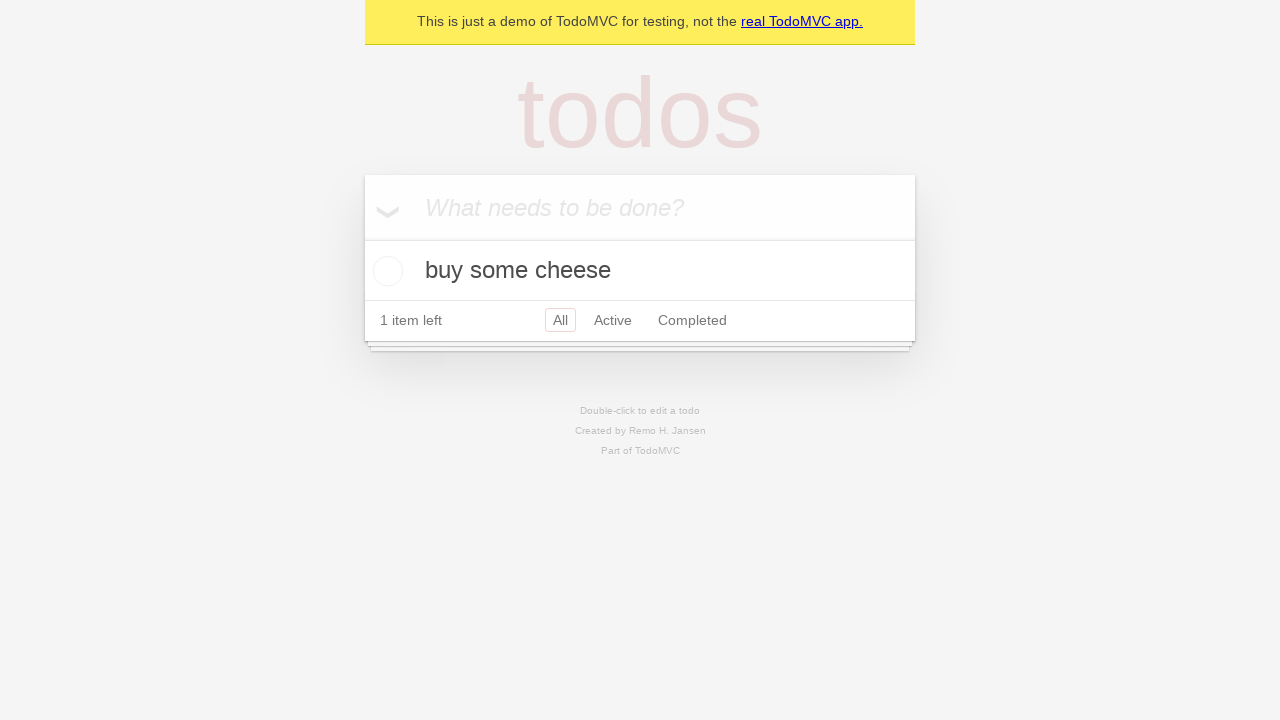

Filled todo input with 'feed the cat' on internal:attr=[placeholder="What needs to be done?"i]
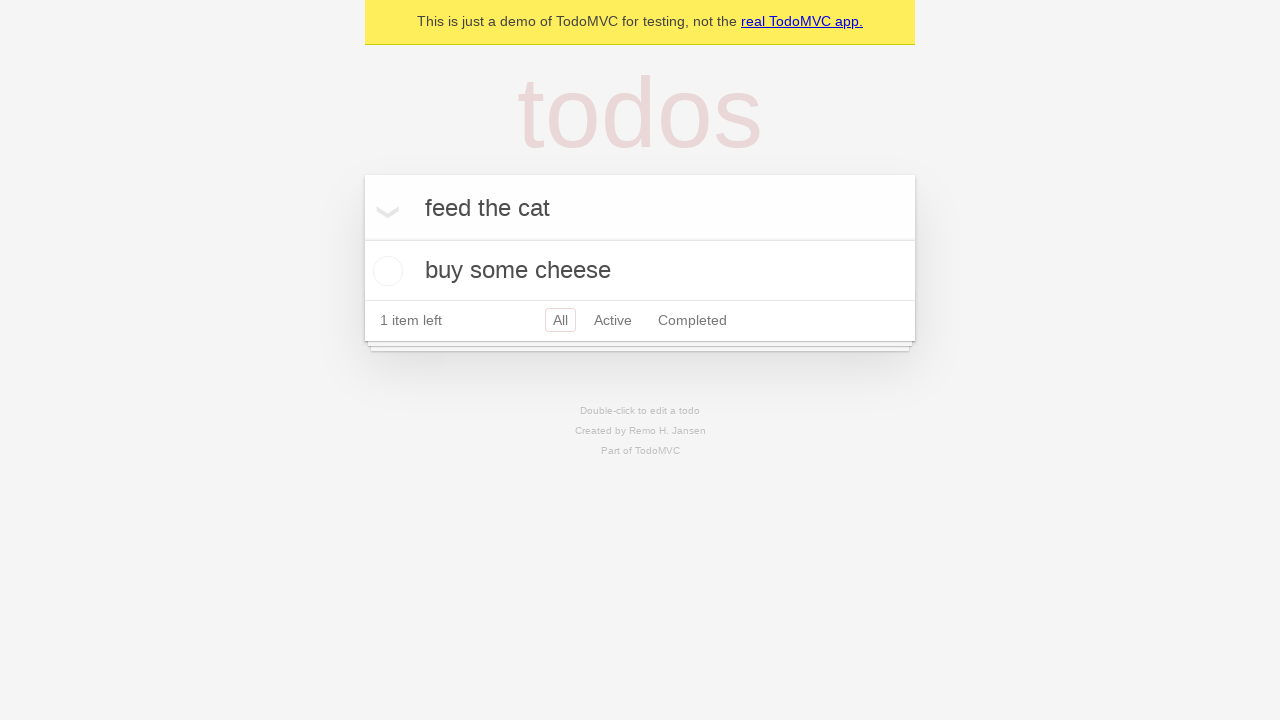

Pressed Enter to create second todo item on internal:attr=[placeholder="What needs to be done?"i]
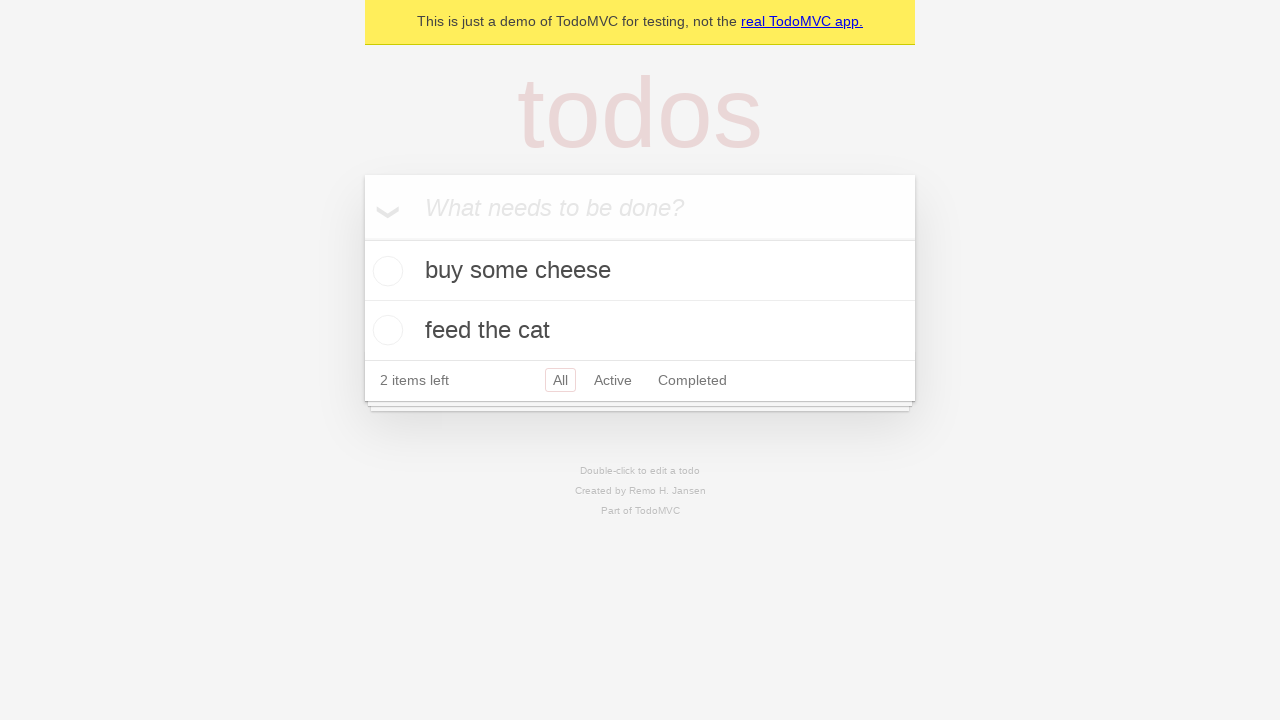

Waited for both todo items to appear in the DOM
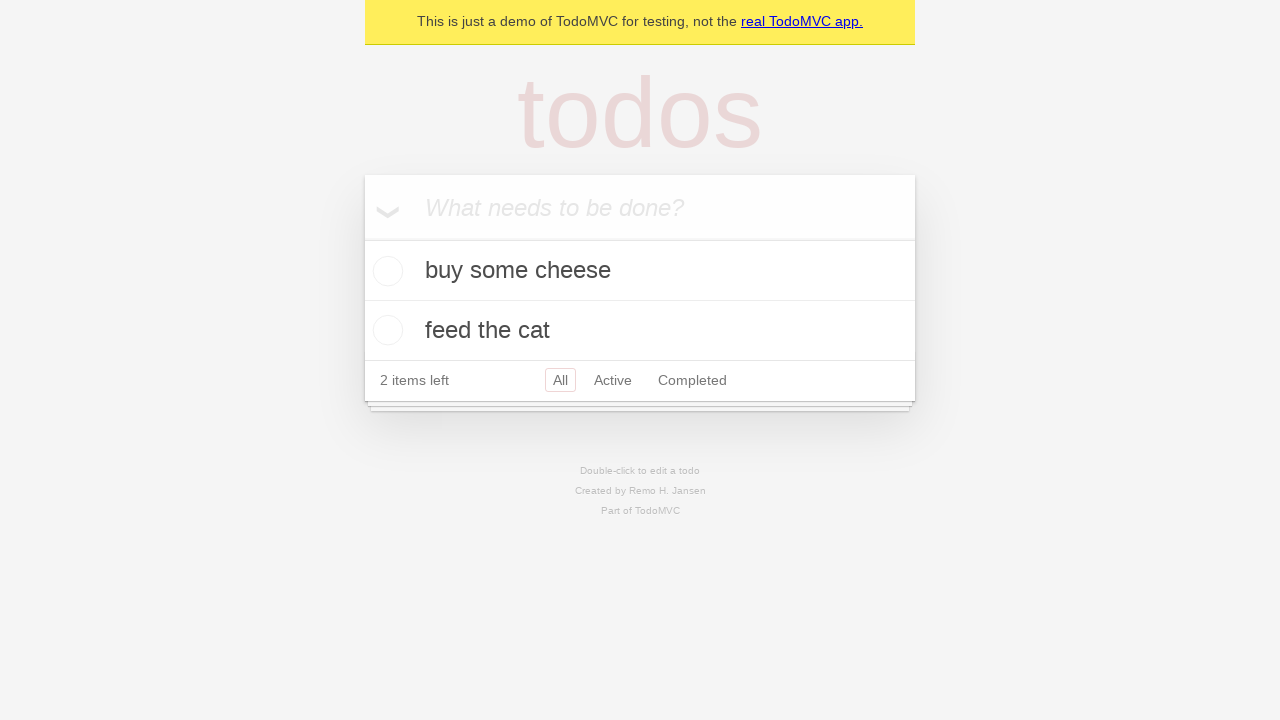

Marked first todo item 'buy some cheese' as complete at (385, 271) on internal:testid=[data-testid="todo-item"s] >> nth=0 >> internal:role=checkbox
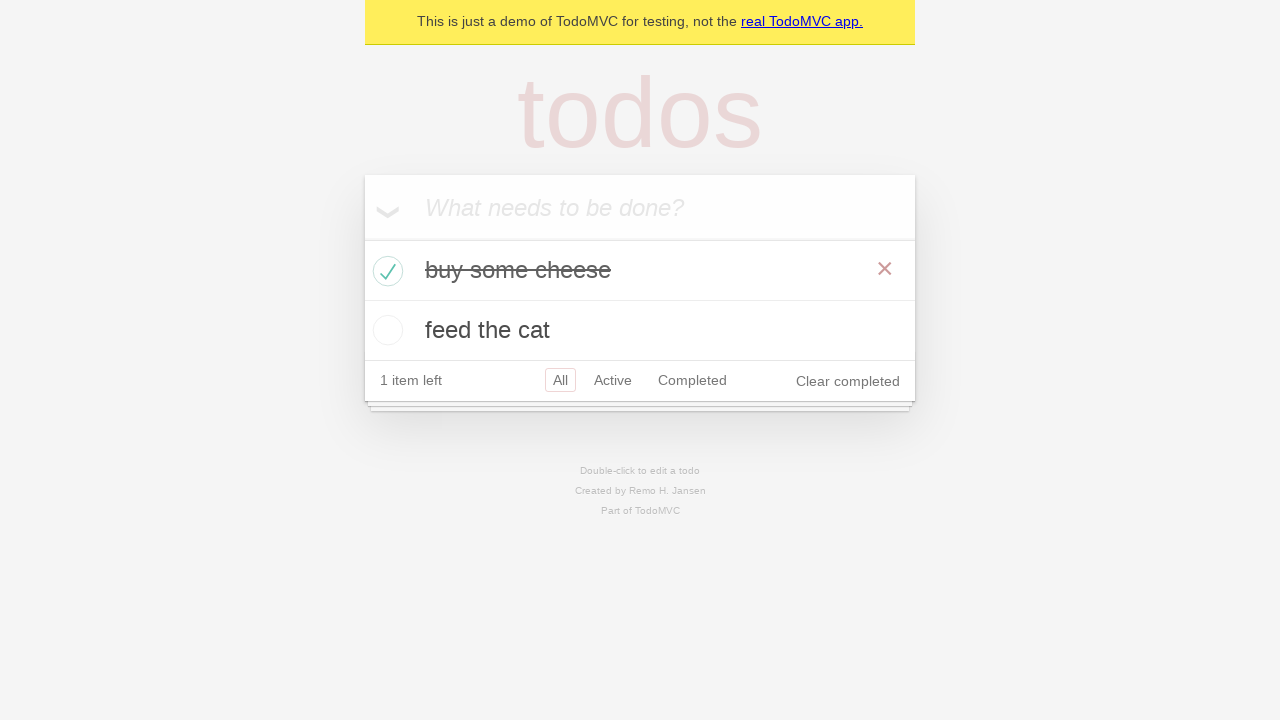

Marked second todo item 'feed the cat' as complete at (385, 330) on internal:testid=[data-testid="todo-item"s] >> nth=1 >> internal:role=checkbox
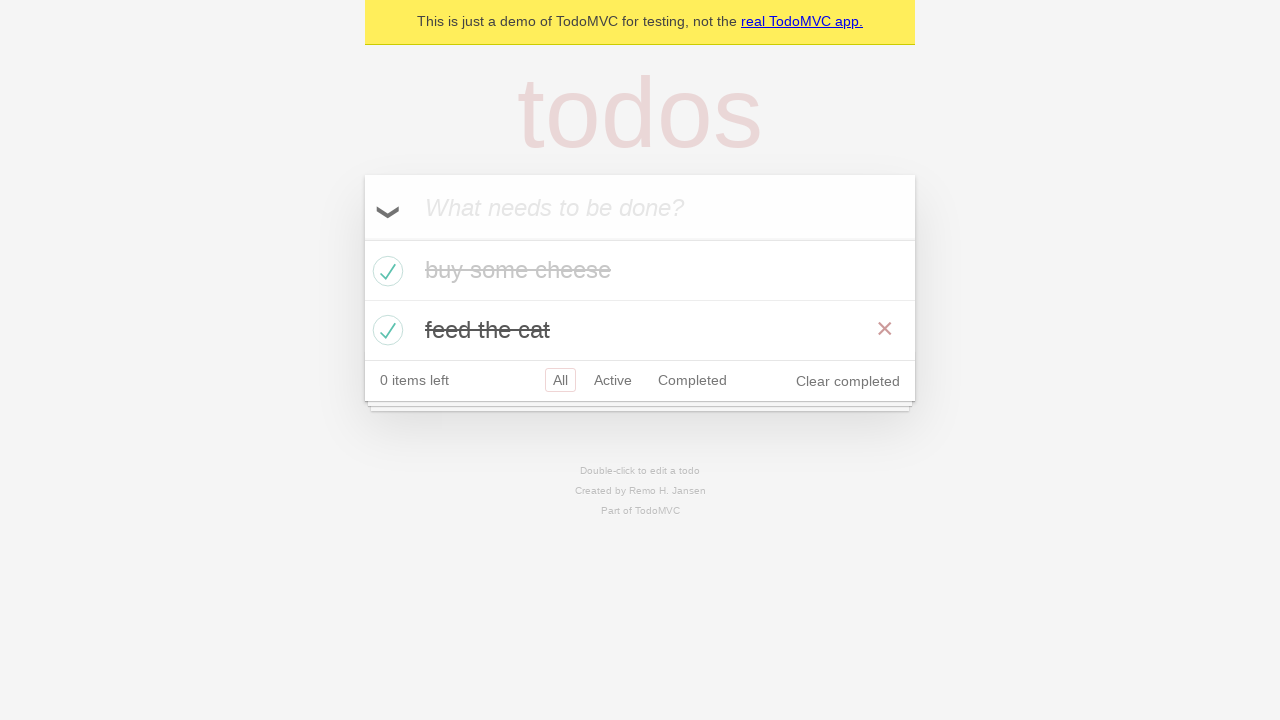

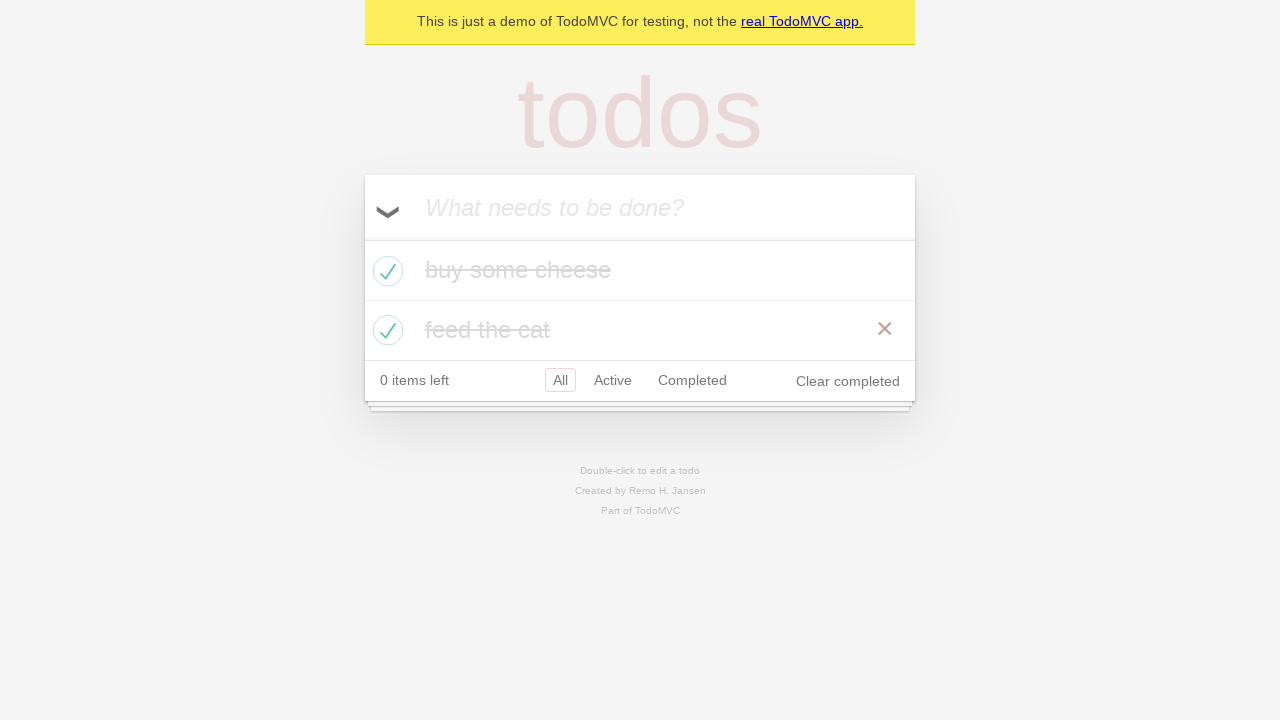